Navigates to a QA practice page containing HTML elements for automation and verifies that a specific table cell (row 4, column 3) is accessible and contains text.

Starting URL: https://www.ultimateqa.com/simple-html-elements-for-automation/

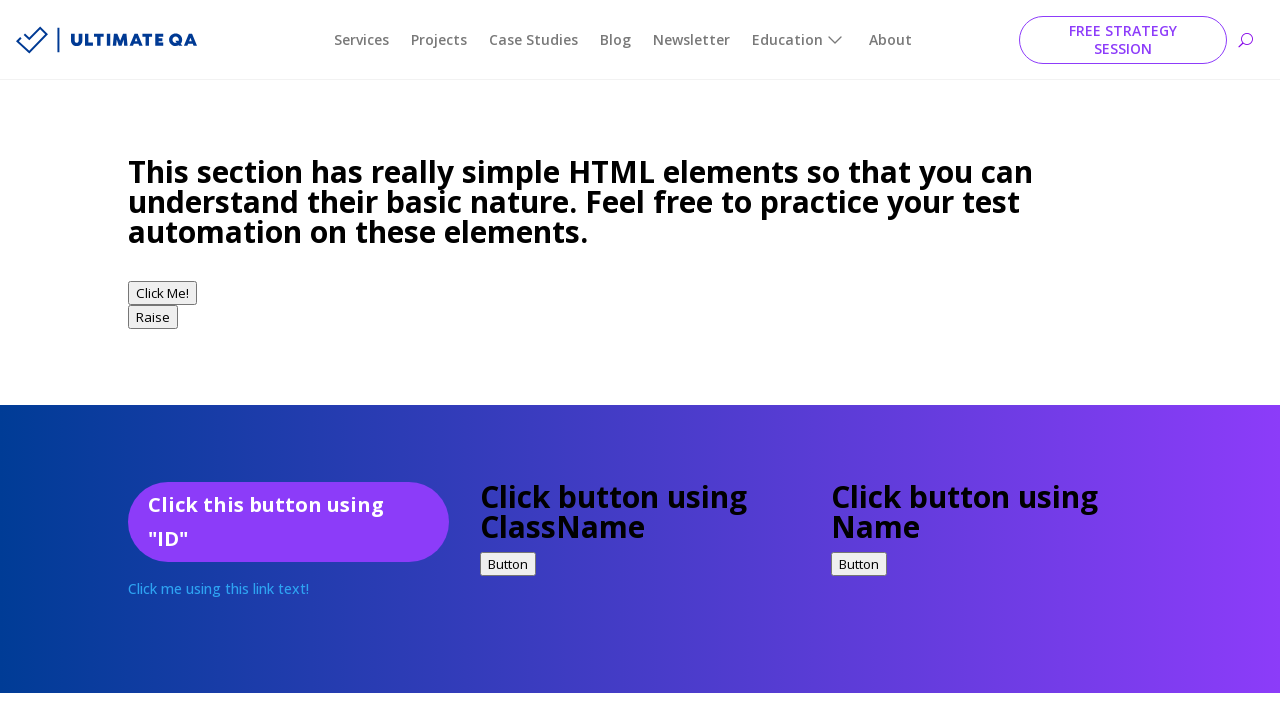

Navigated to QA practice page
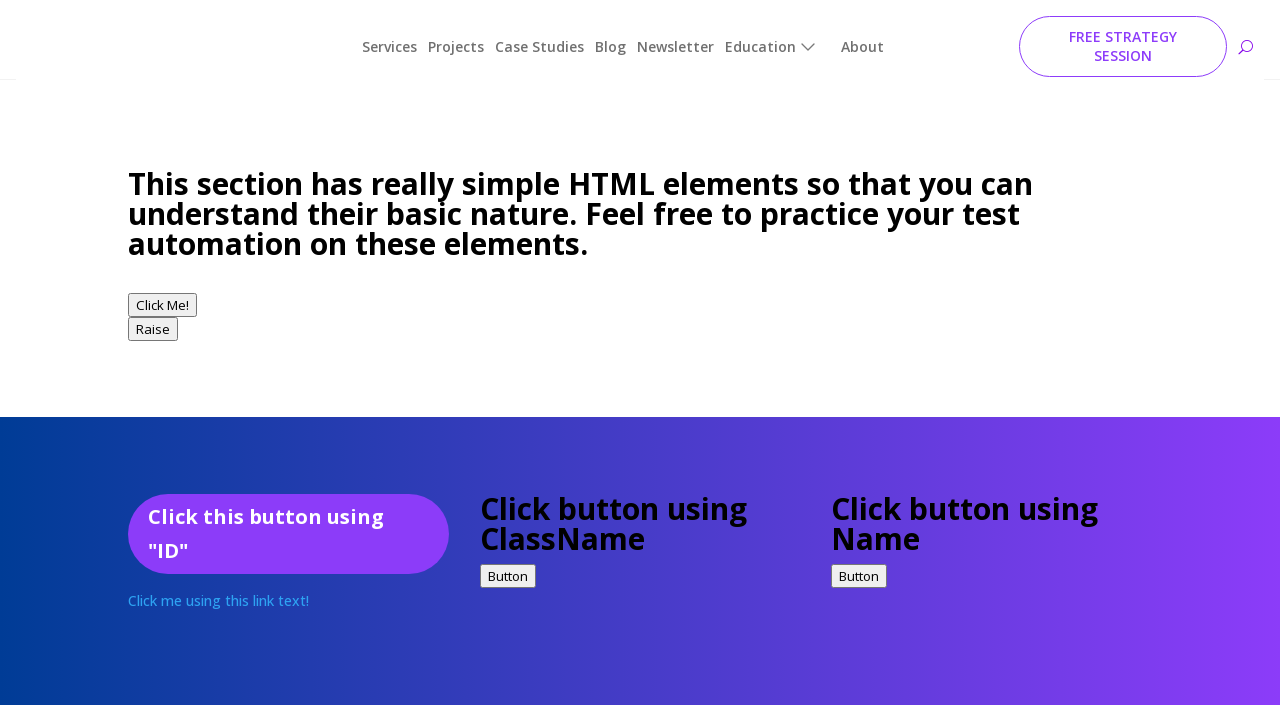

Table cell (row 4, column 3) is accessible and loaded
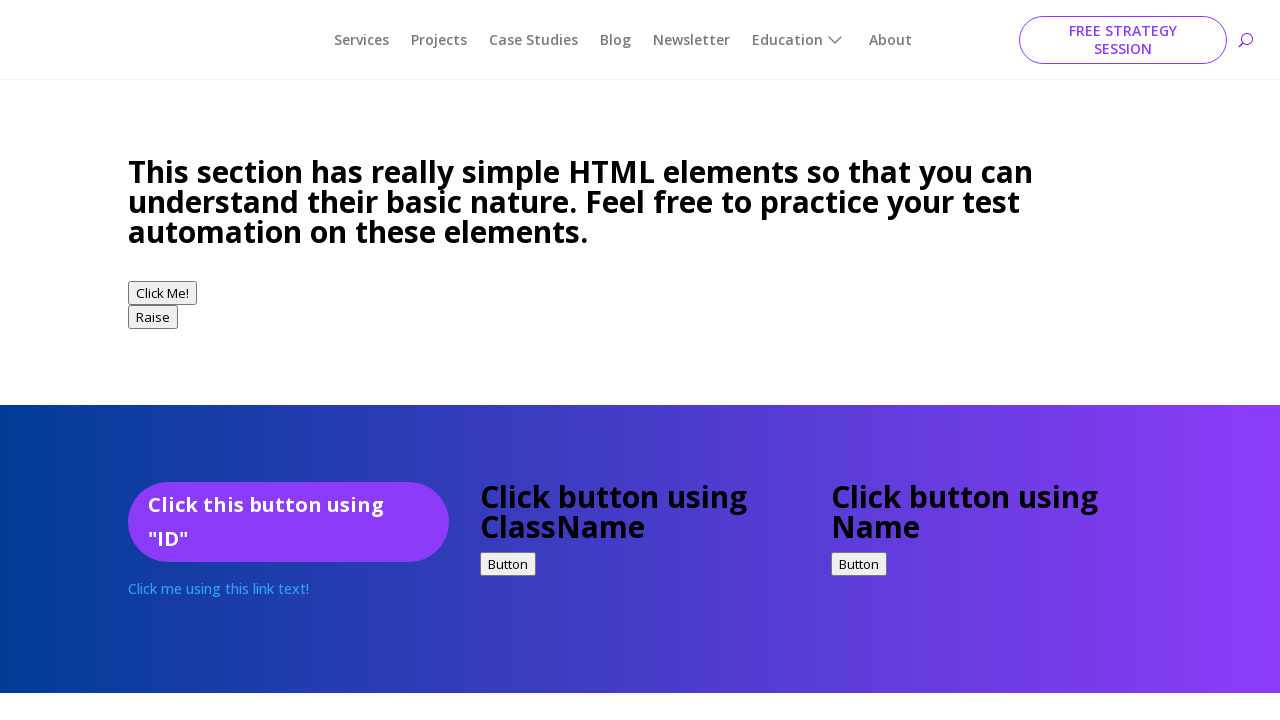

Retrieved text from table cell (row 4, column 3): $50,000+
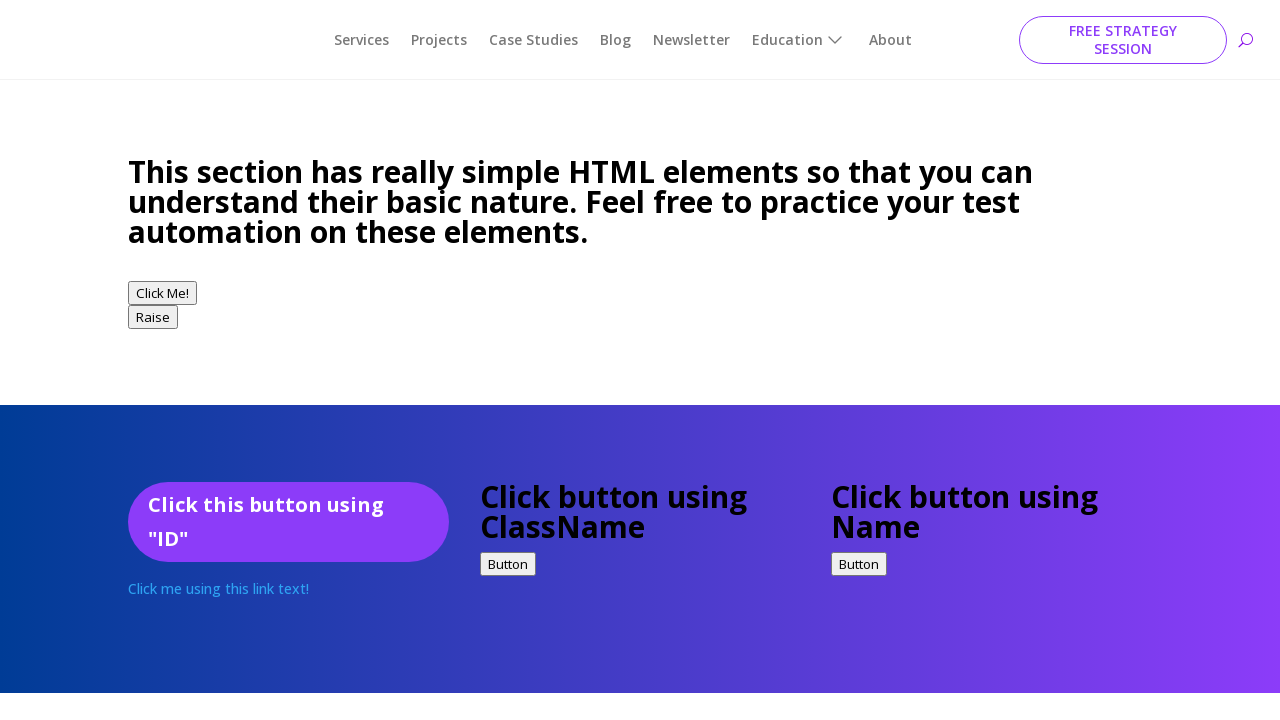

Printed cell text: $50,000+
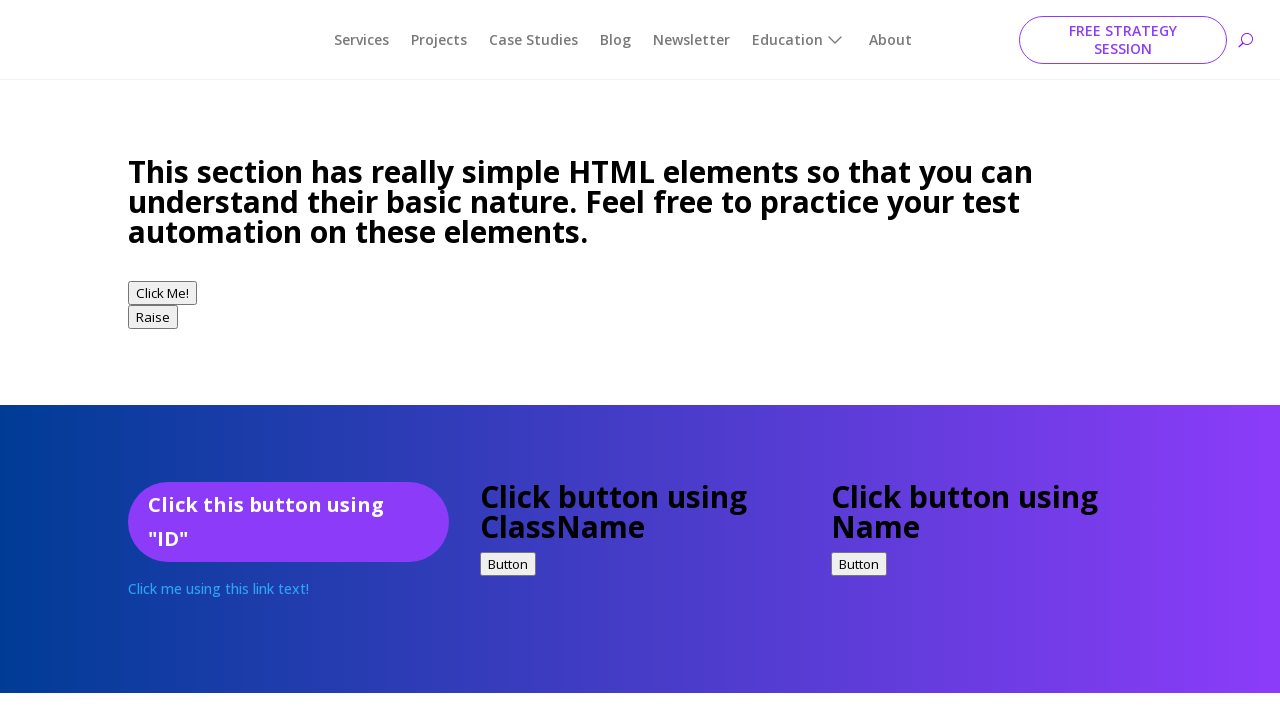

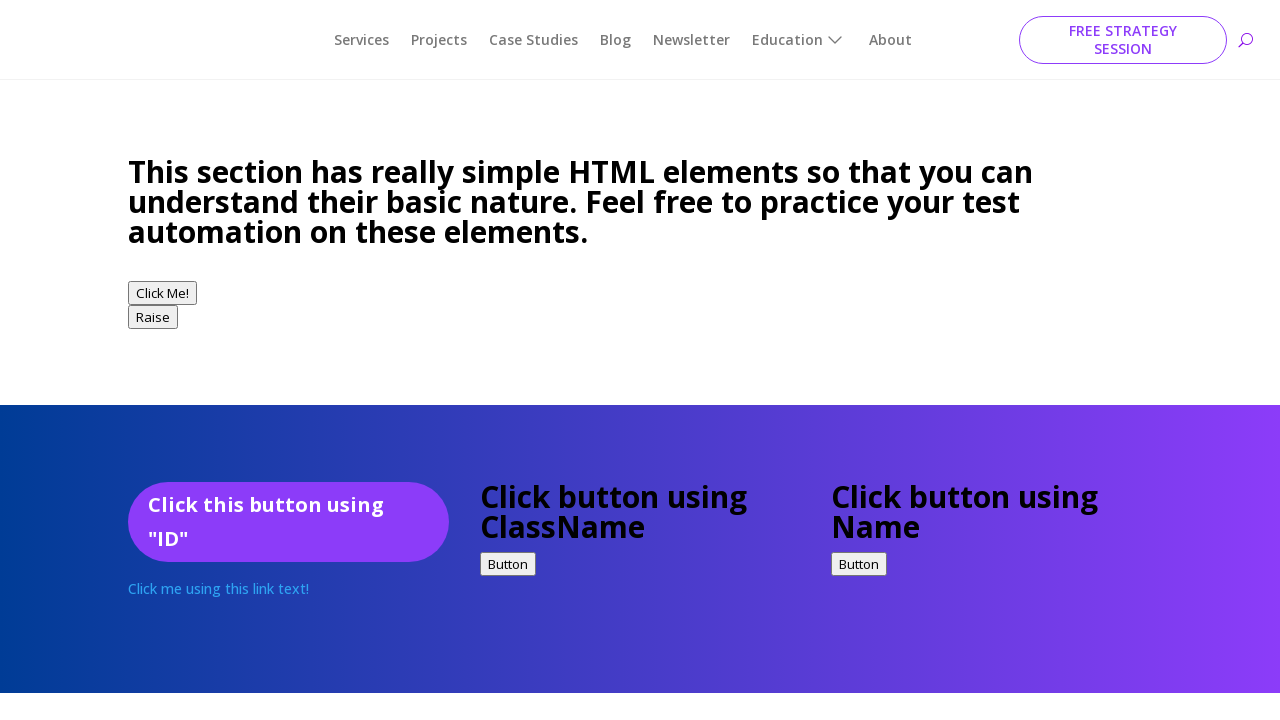